Tests enabling a disabled input field by clicking the Enable button and verifying the input becomes active

Starting URL: http://the-internet.herokuapp.com/dynamic_controls

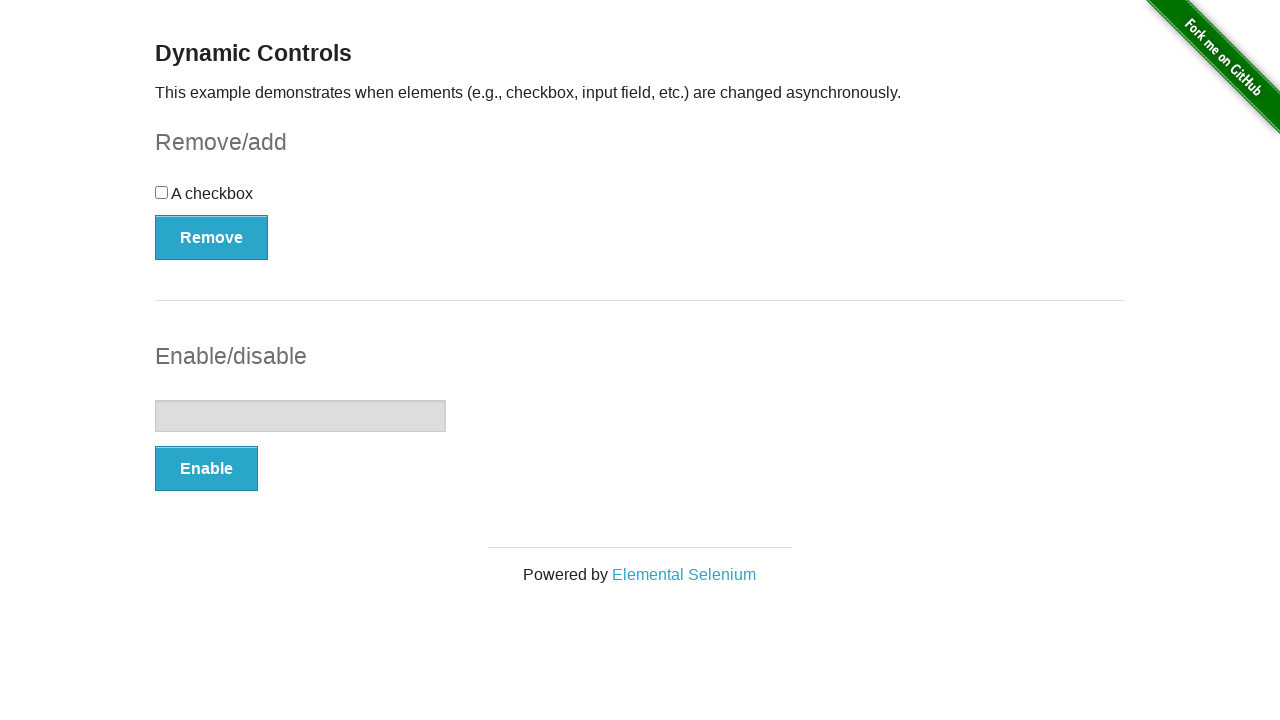

Input box element is present and ready
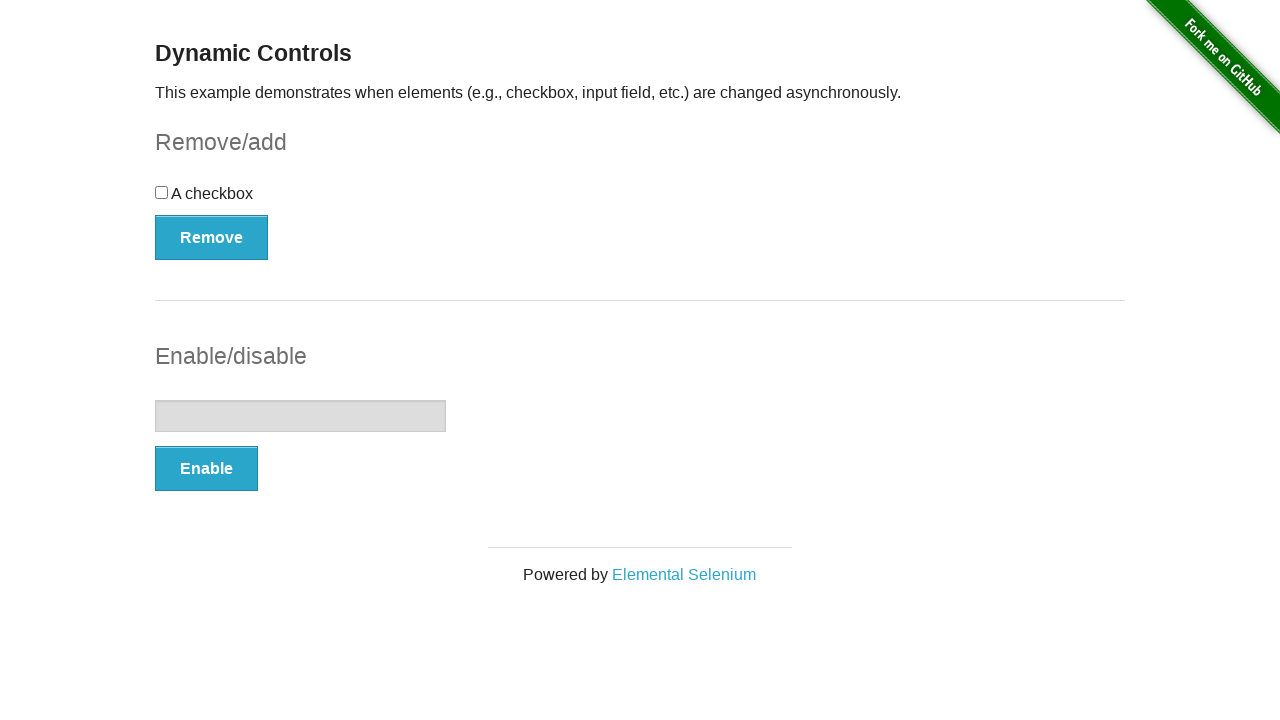

Checked initial state of input box: enabled=False
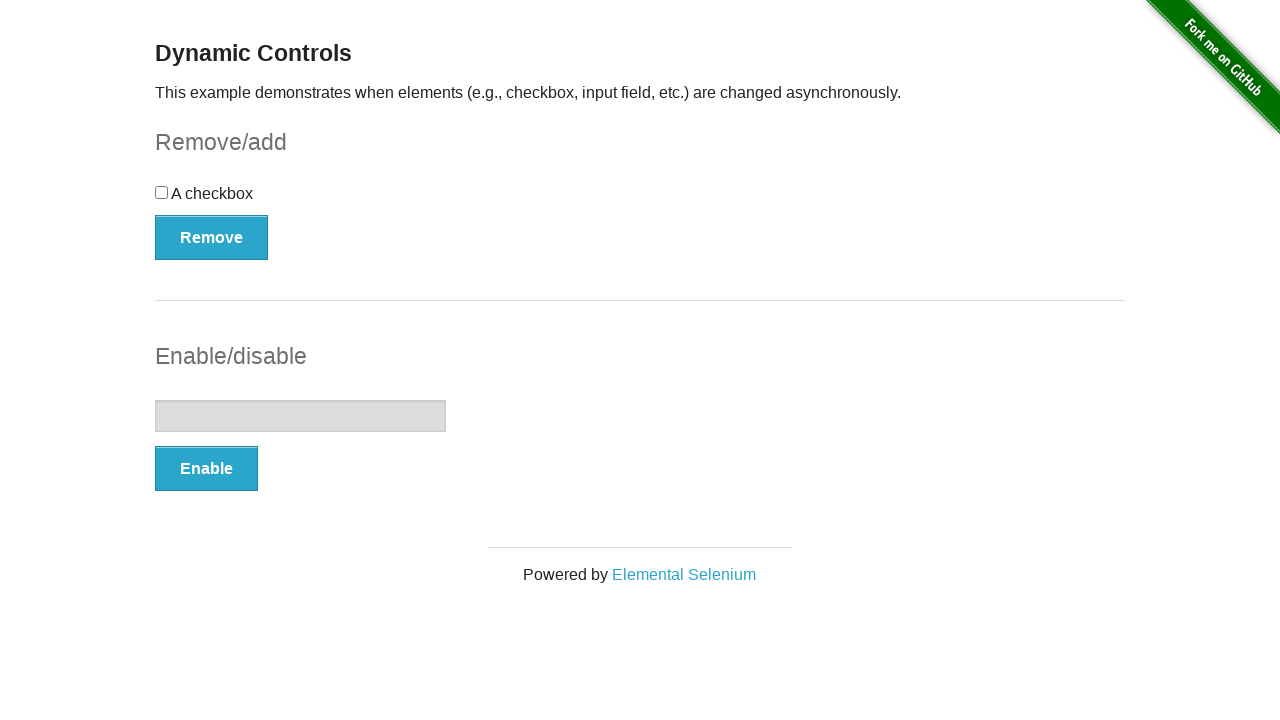

Clicked the Enable button at (206, 469) on xpath=//*[.='Enable']
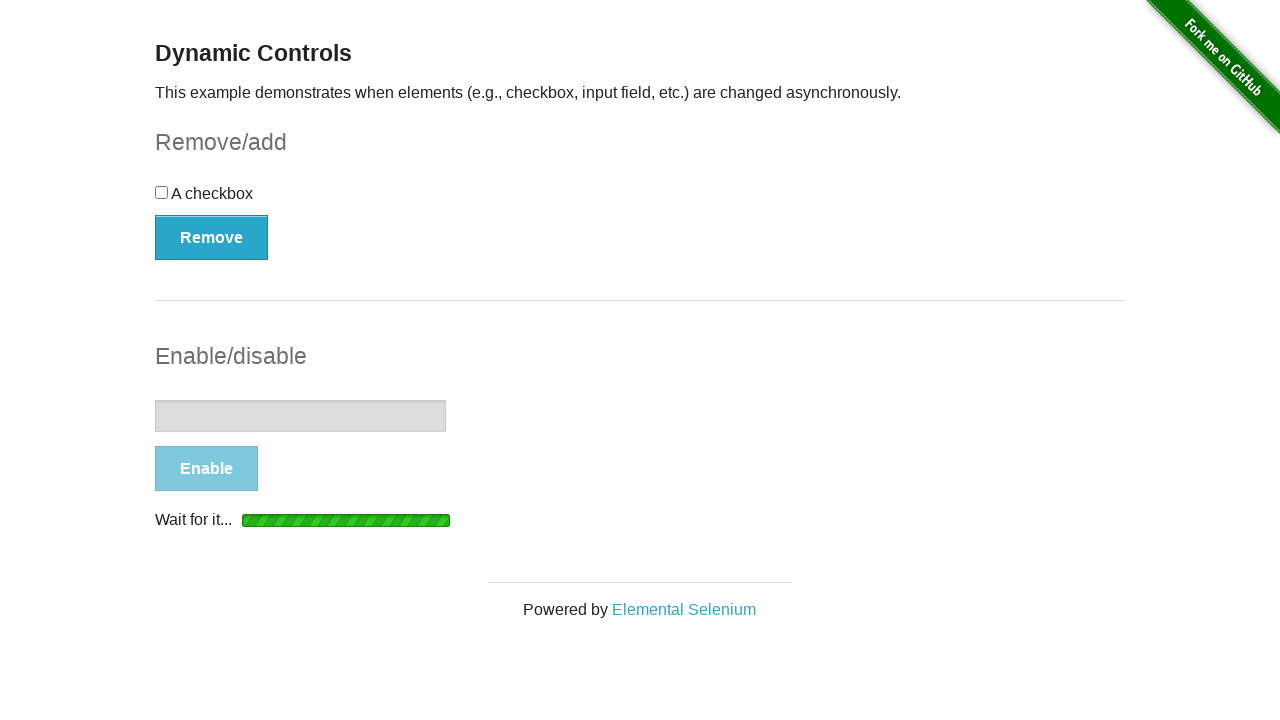

Input field became enabled after clicking Enable button
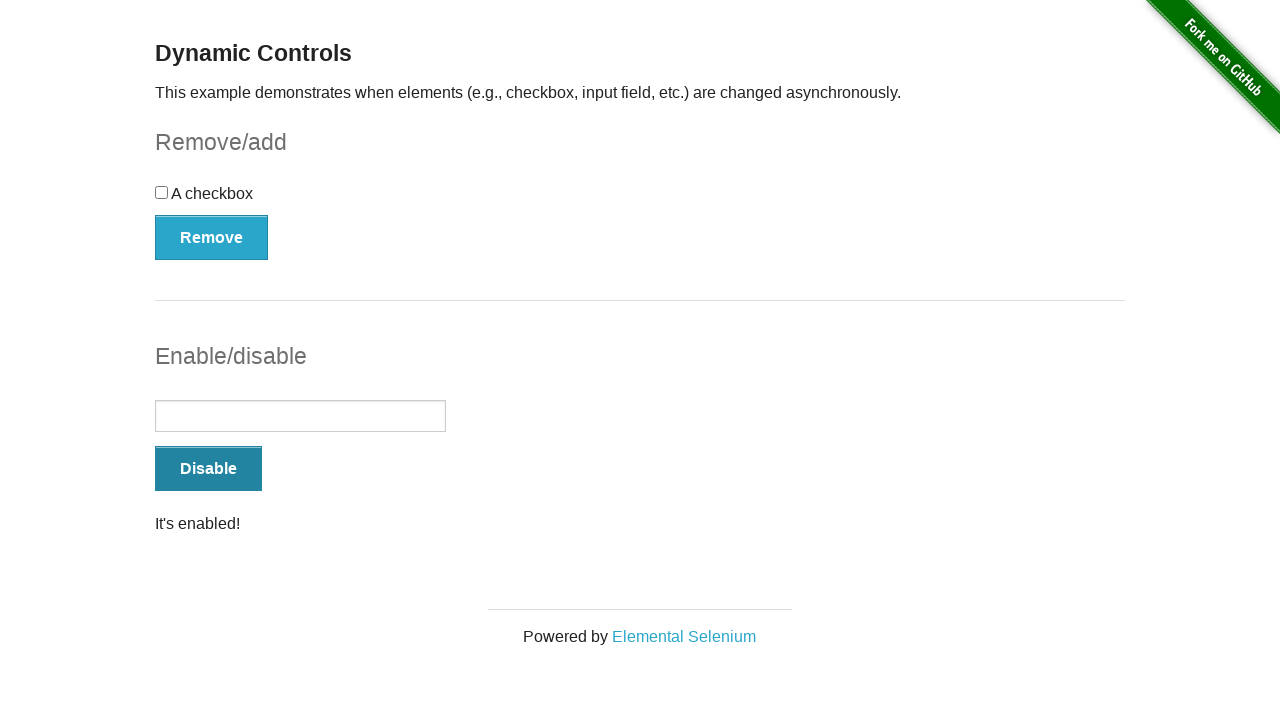

Verified input field is now enabled: enabled=True
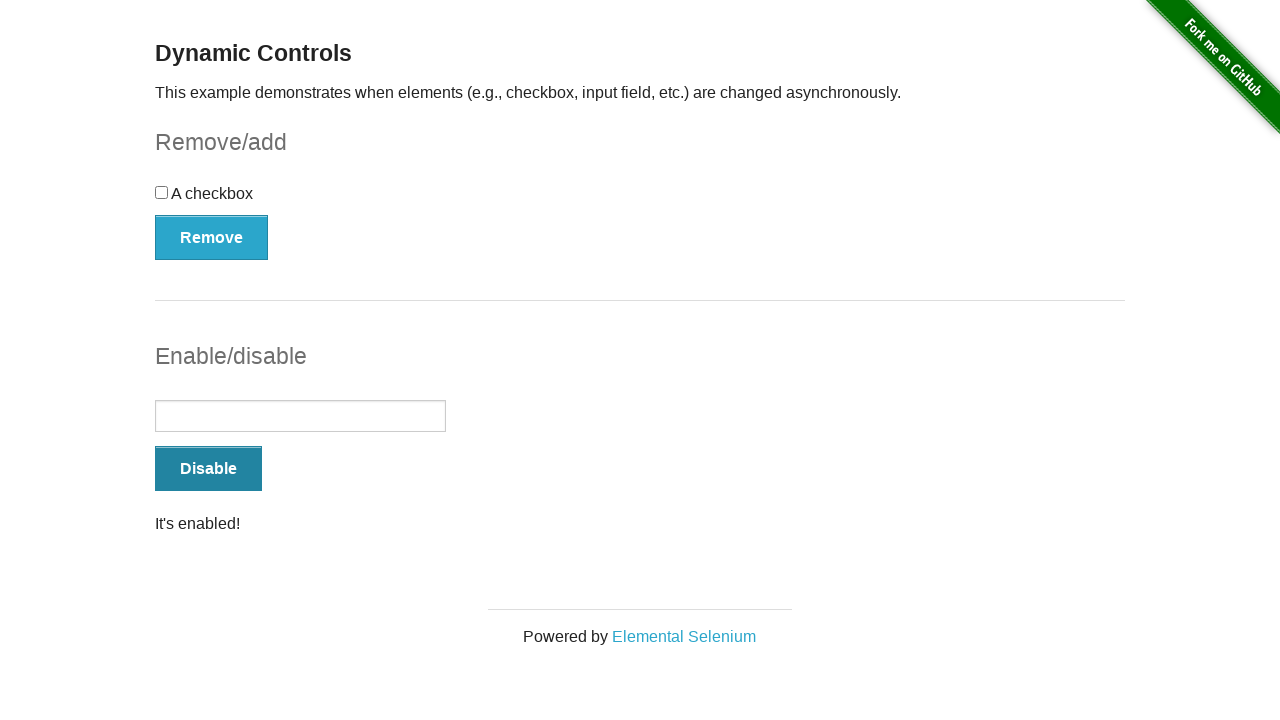

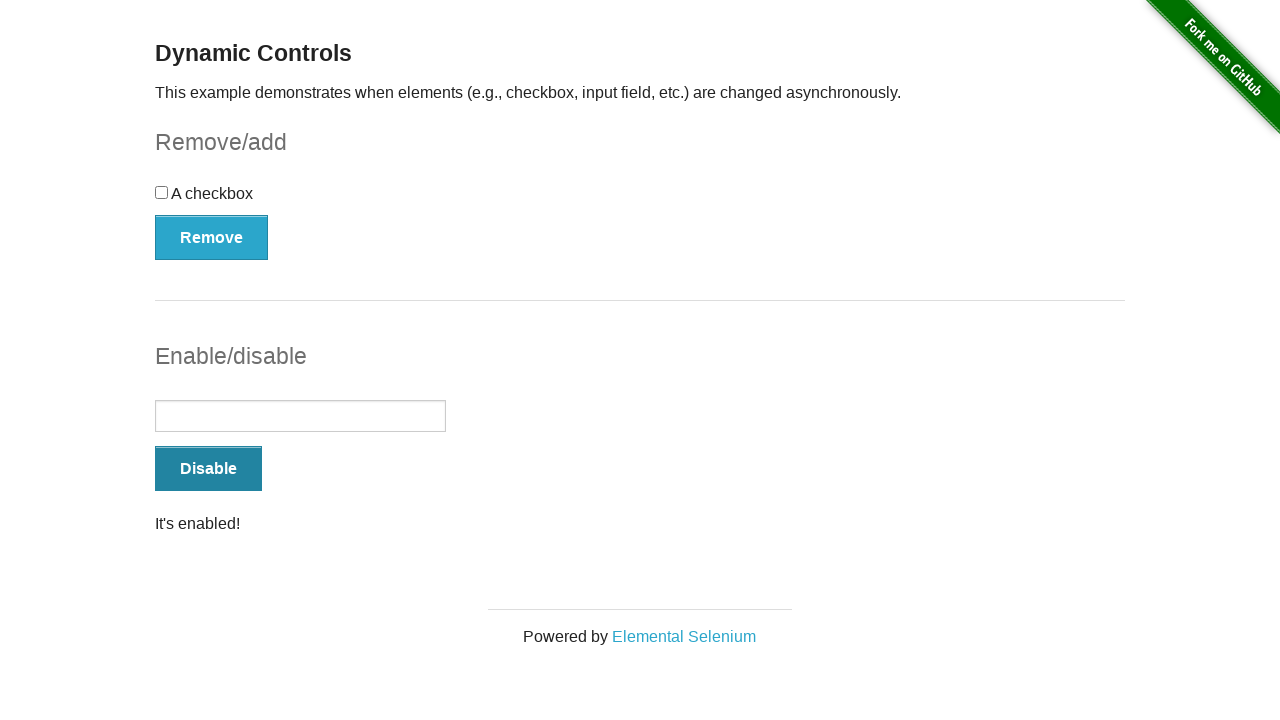